Tests the complete flight booking flow on BlazeDemo: selects departure and destination cities, chooses a flight, fills in purchase details, and verifies the confirmation page shows a booking ID.

Starting URL: https://blazedemo.com/

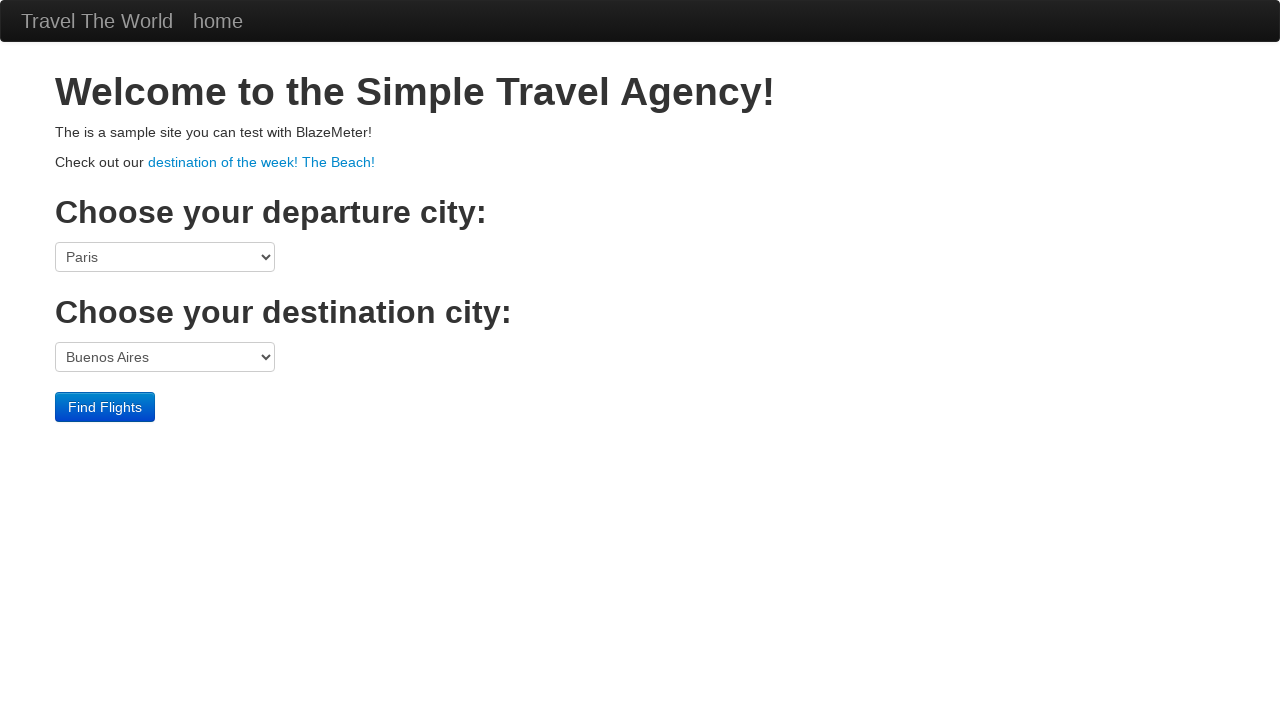

Selected Paris as departure city on select[name='fromPort']
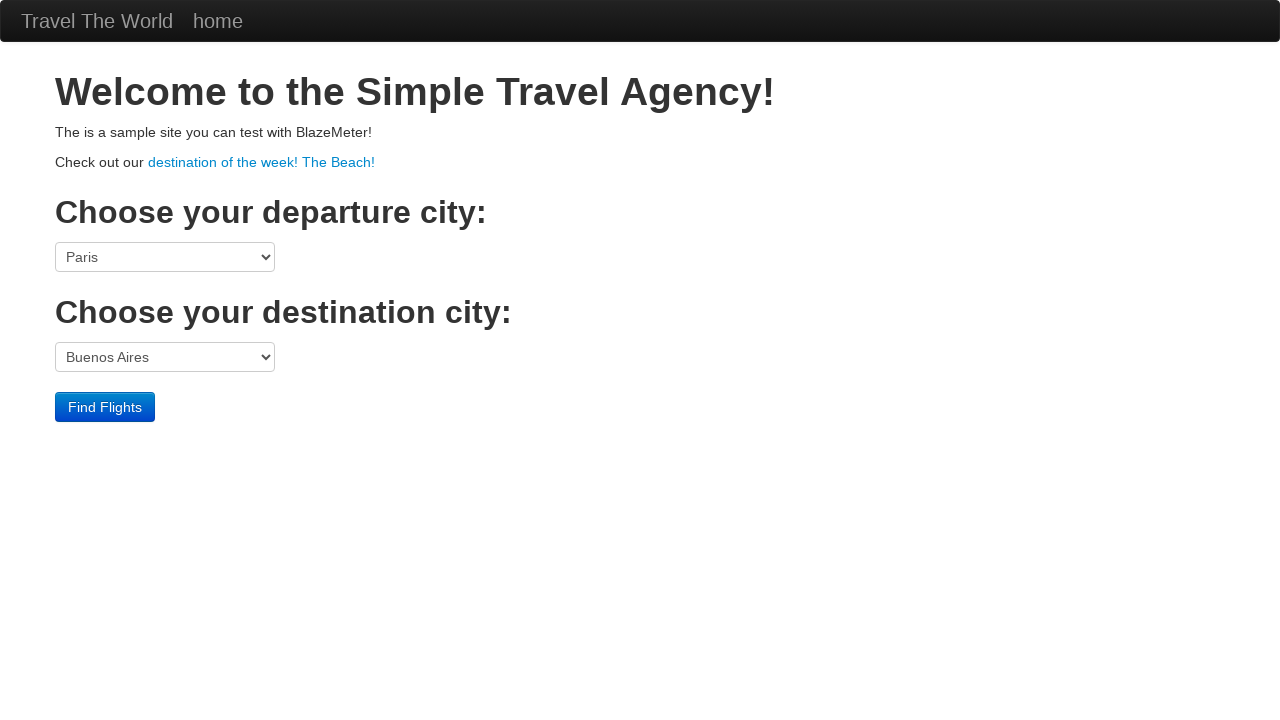

Selected Rome as destination city on select[name='toPort']
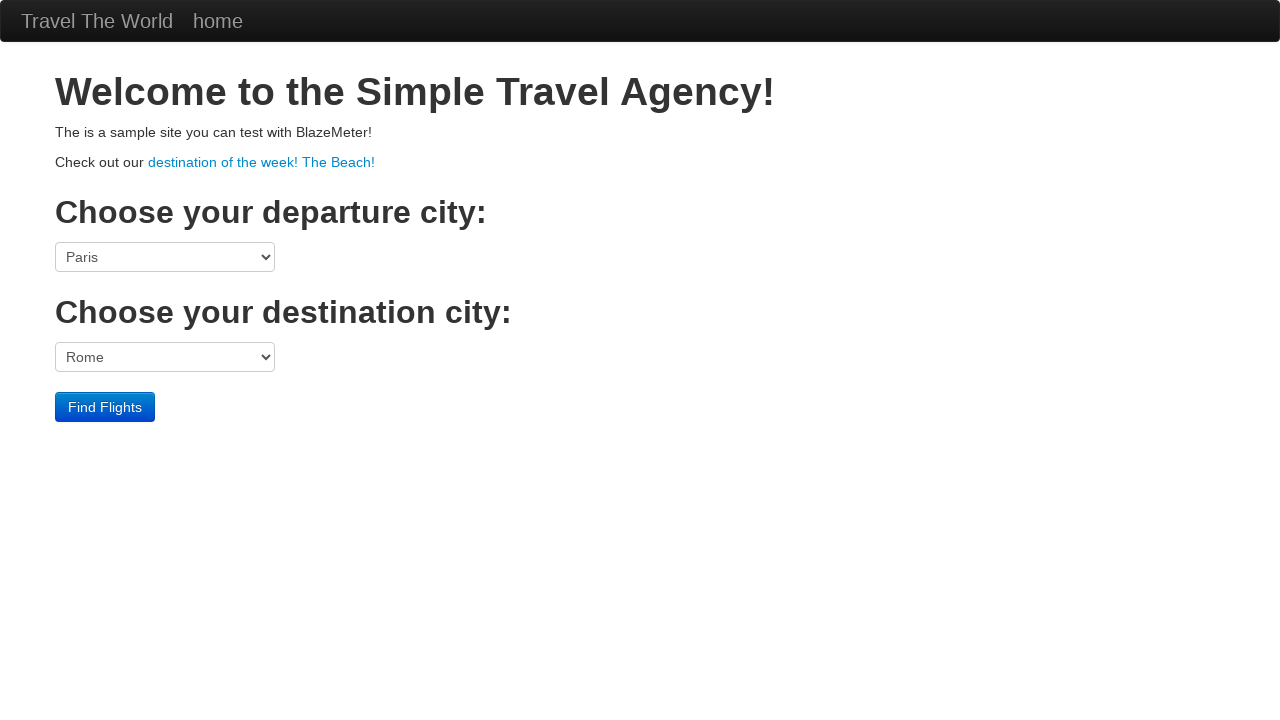

Clicked Find Flights button at (105, 407) on input[type='submit']
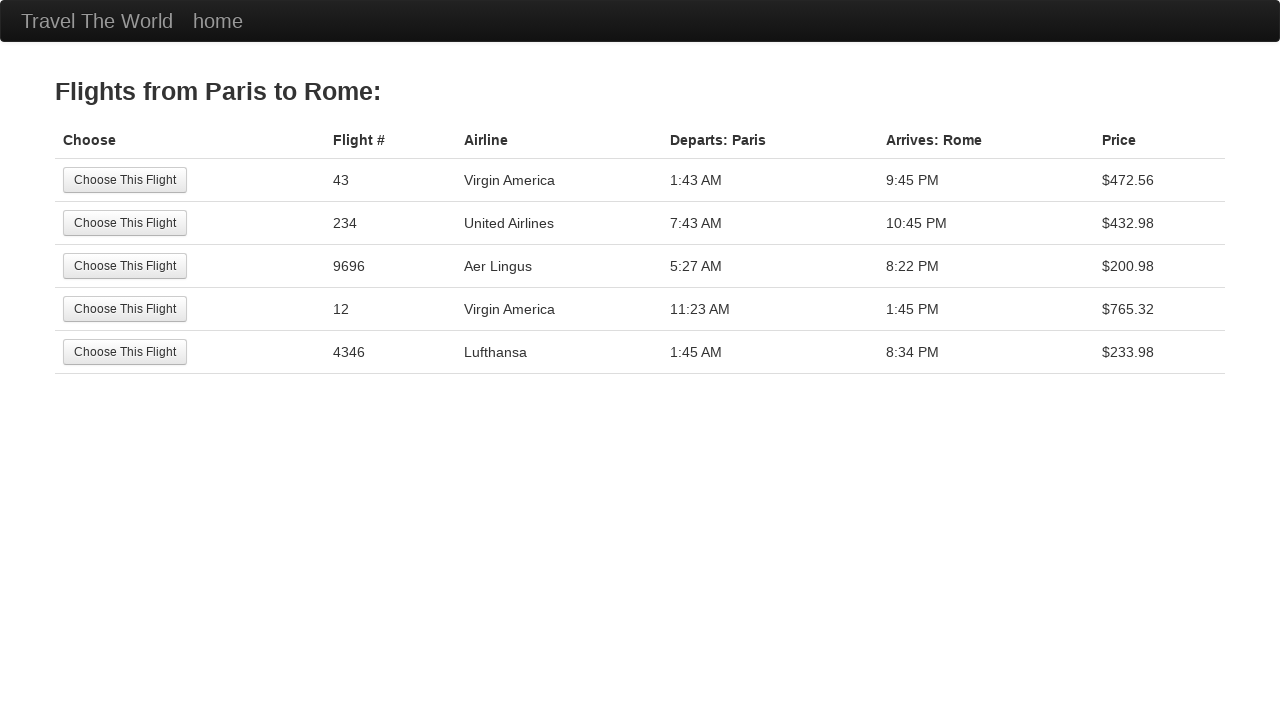

Flight selection page loaded
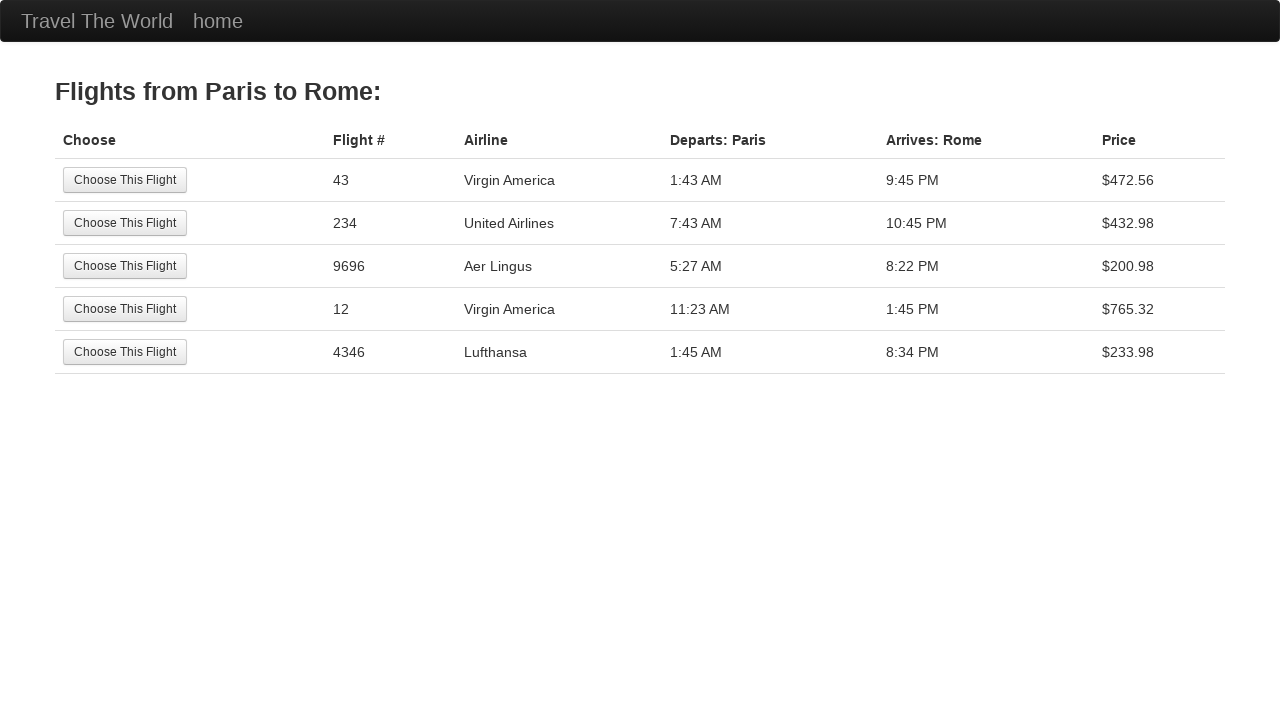

Selected first available flight at (125, 180) on input[type='submit']
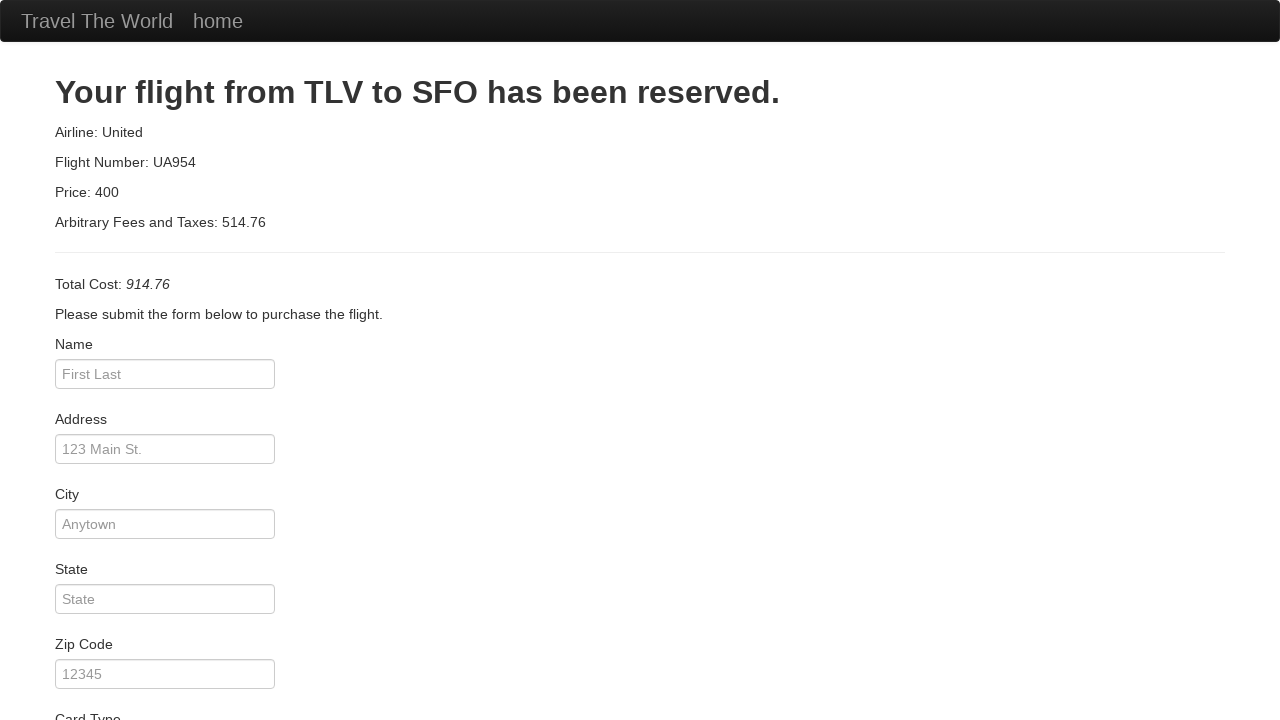

Purchase details page loaded
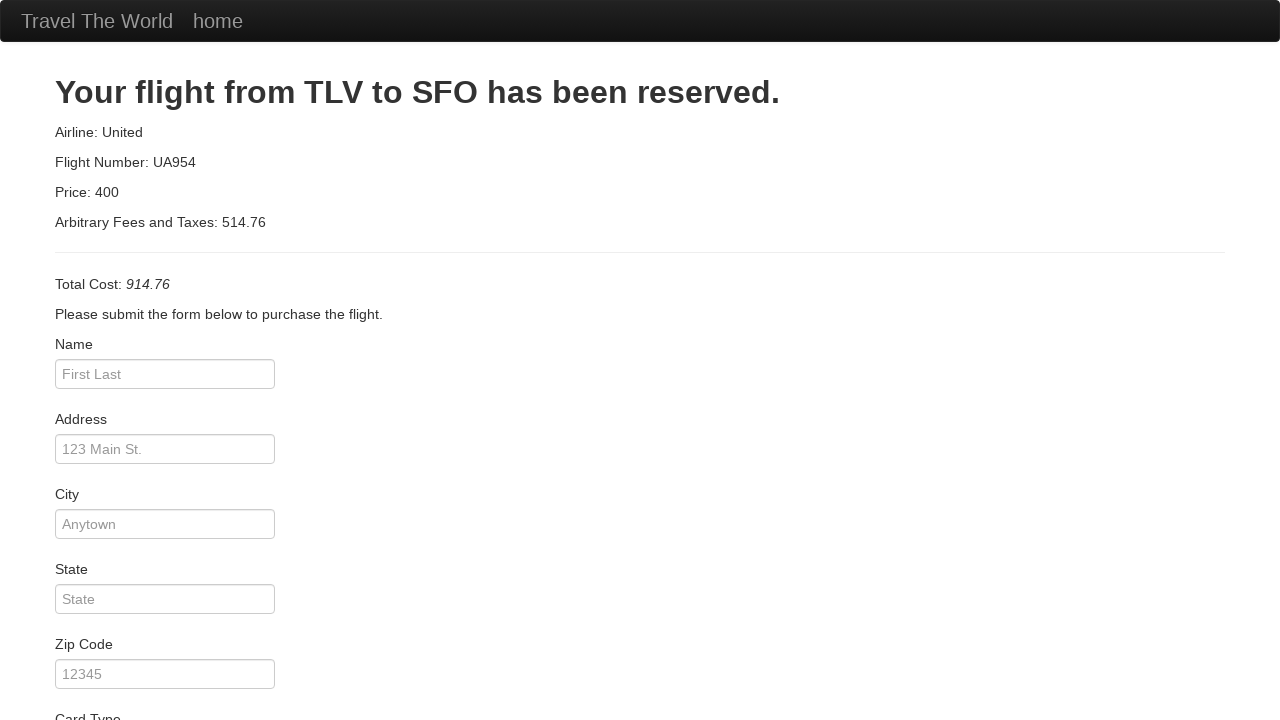

Filled passenger name: XYZ on input[id='inputName']
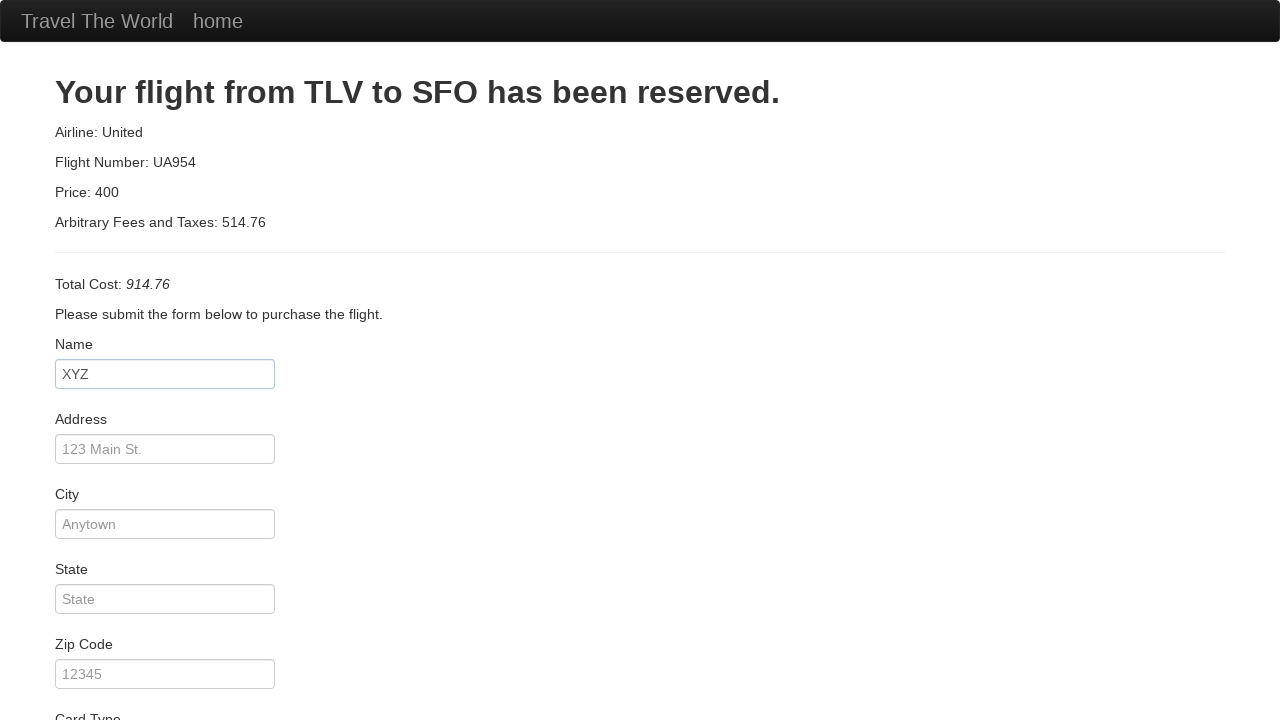

Filled address: 123 Main St on input[id='address']
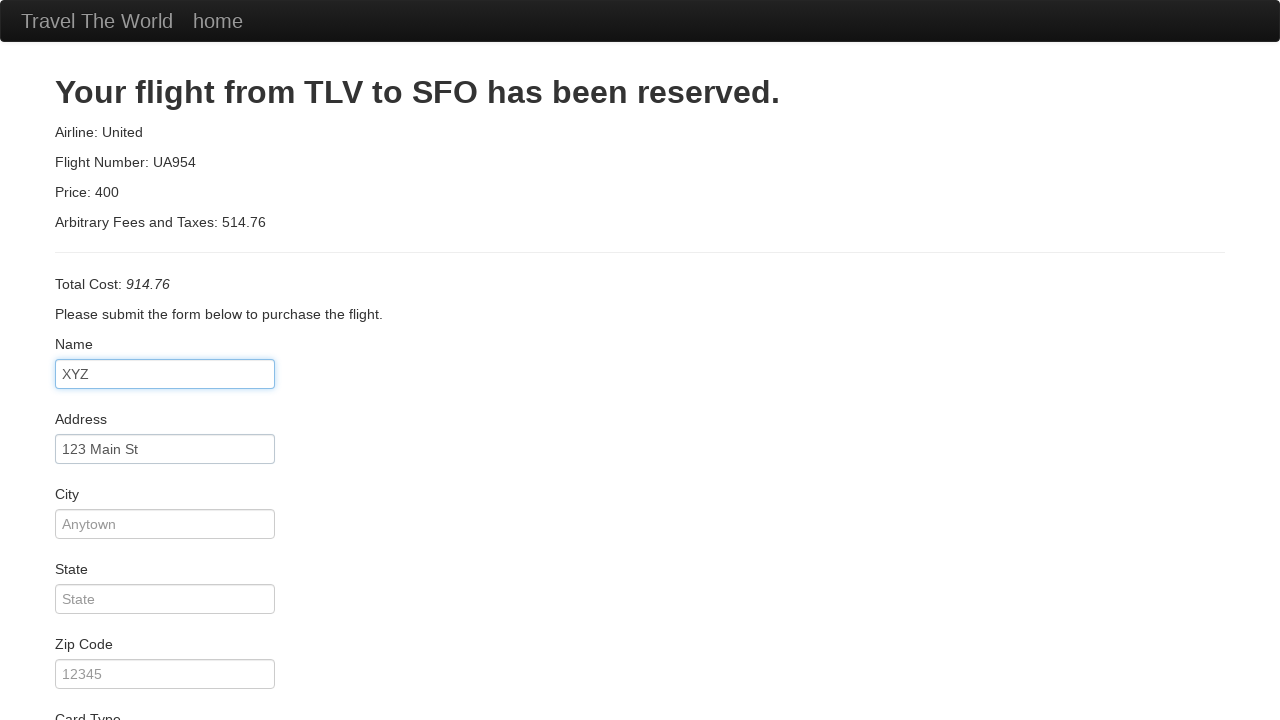

Filled city: Bangalore on input[id='city']
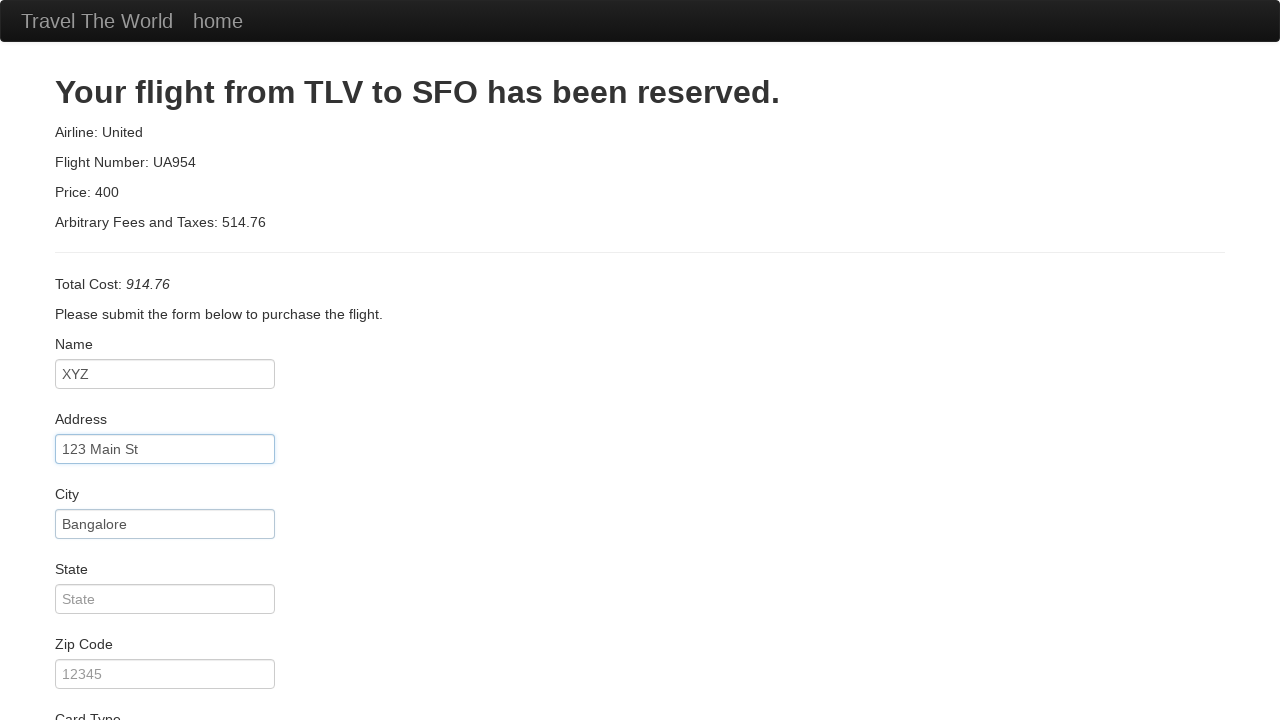

Filled state: Karnataka on input[id='state']
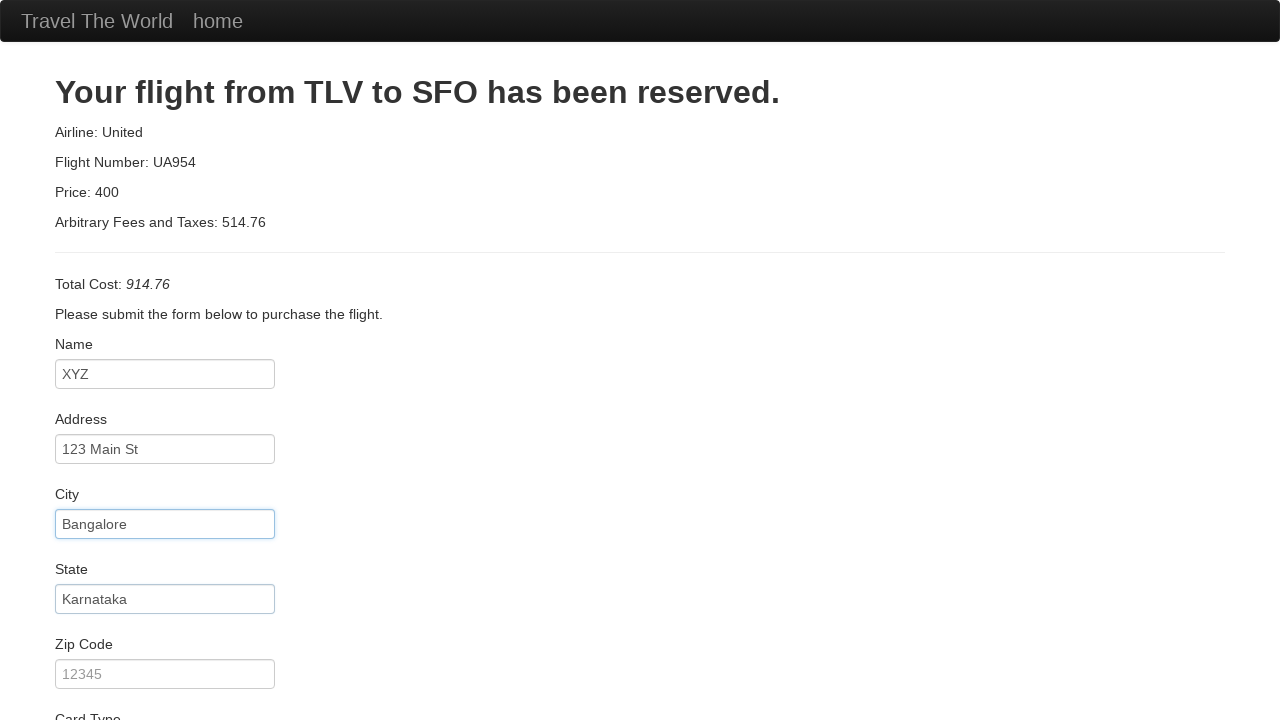

Filled zip code: 12345 on input[id='zipCode']
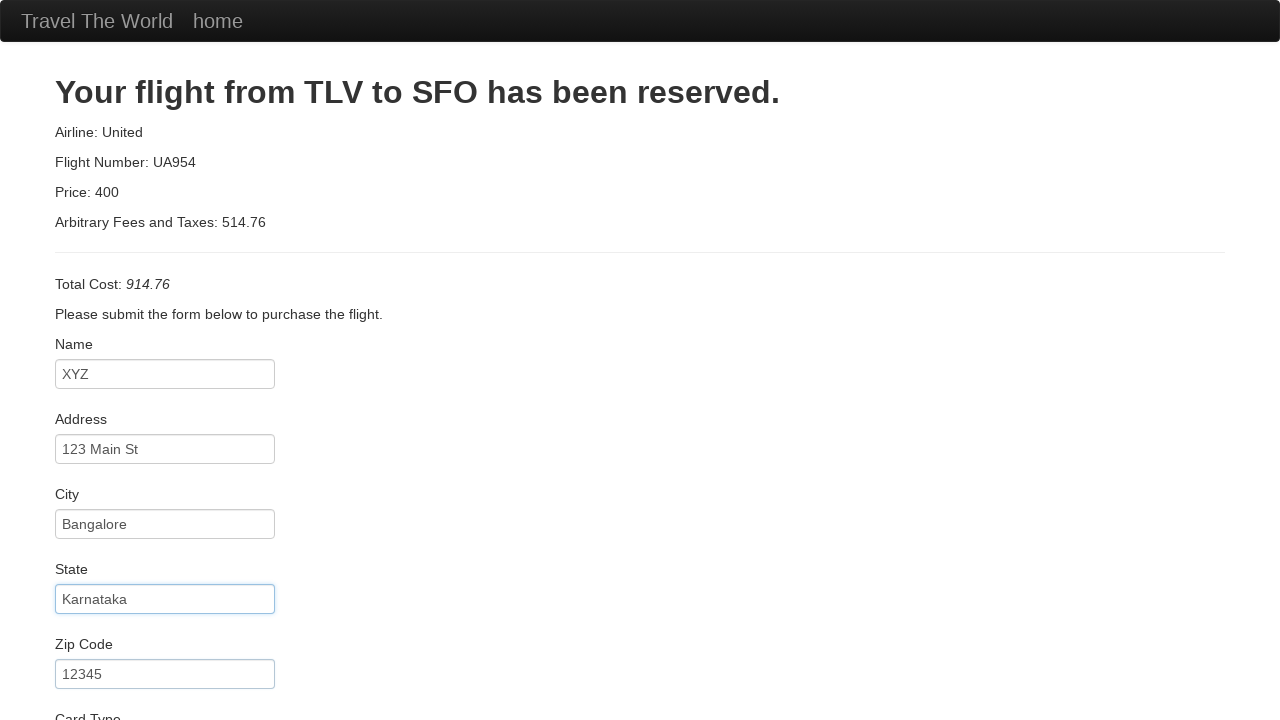

Selected card type: visa on select[id='cardType']
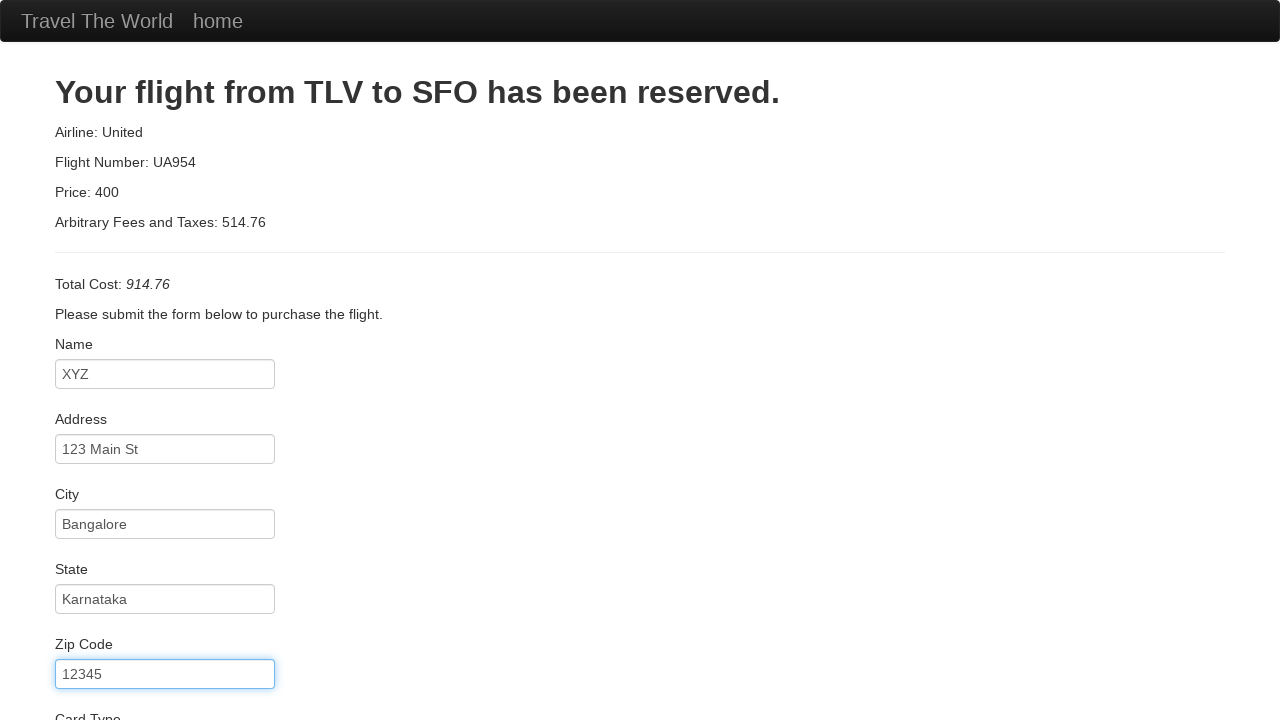

Filled credit card number on input[id='creditCardNumber']
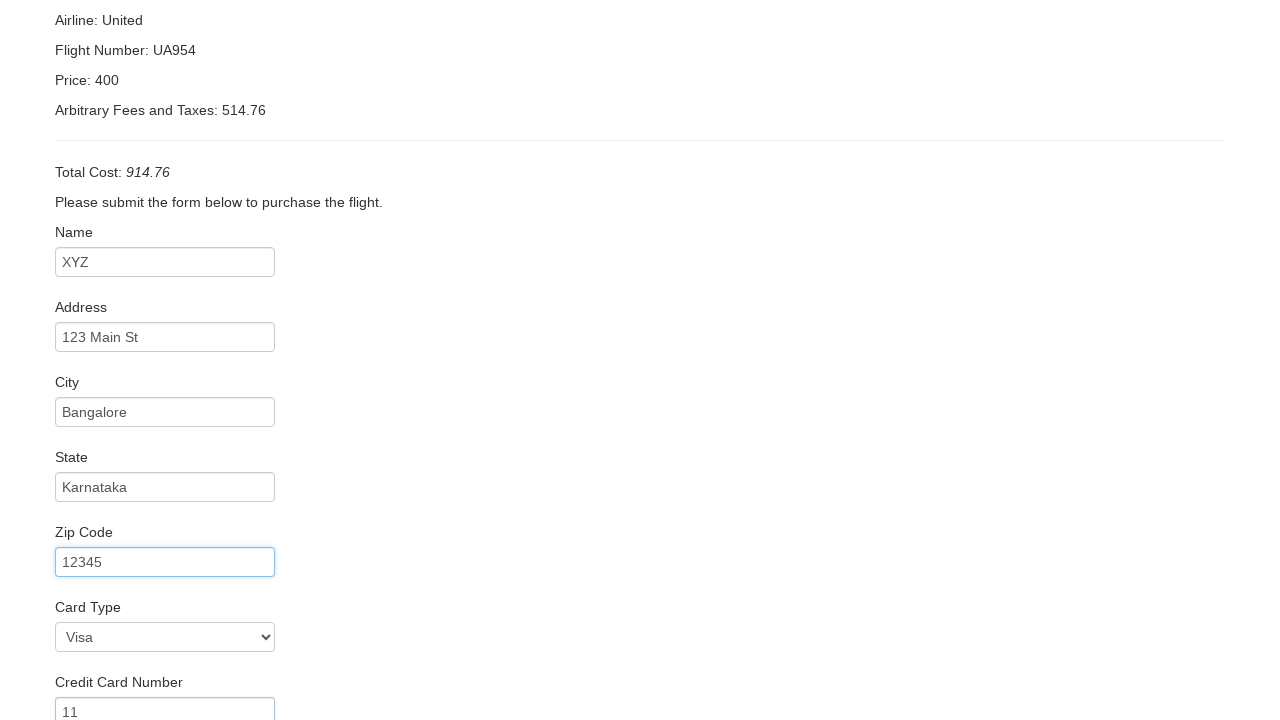

Filled credit card expiry month: 2017 on input[id='creditCardMonth']
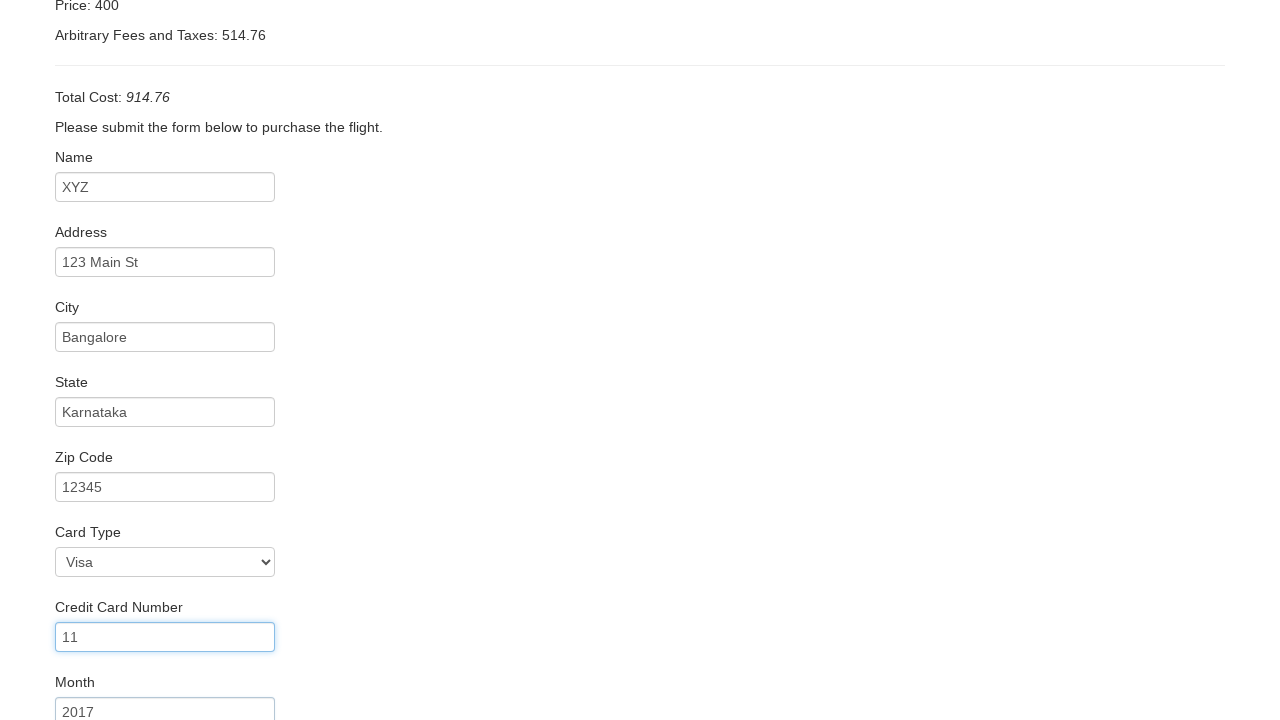

Filled name on card: John Smith on input[id='nameOnCard']
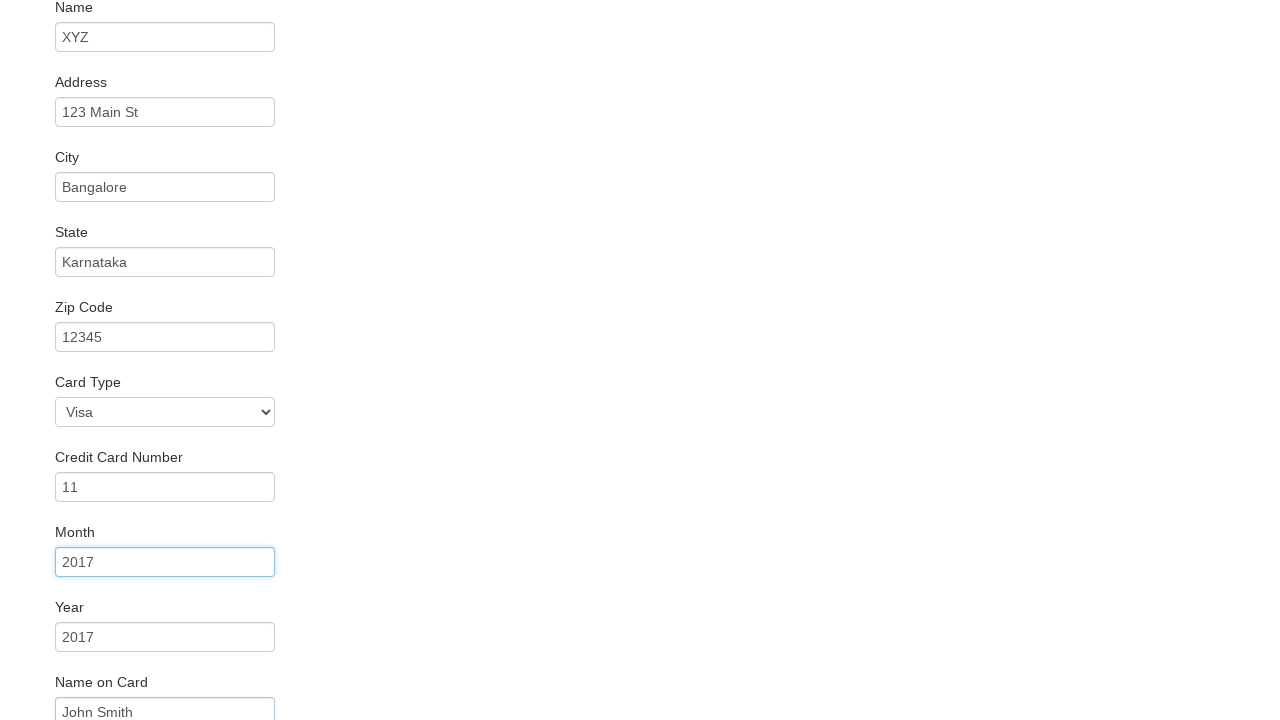

Clicked Purchase Flight button at (118, 685) on input[type='submit']
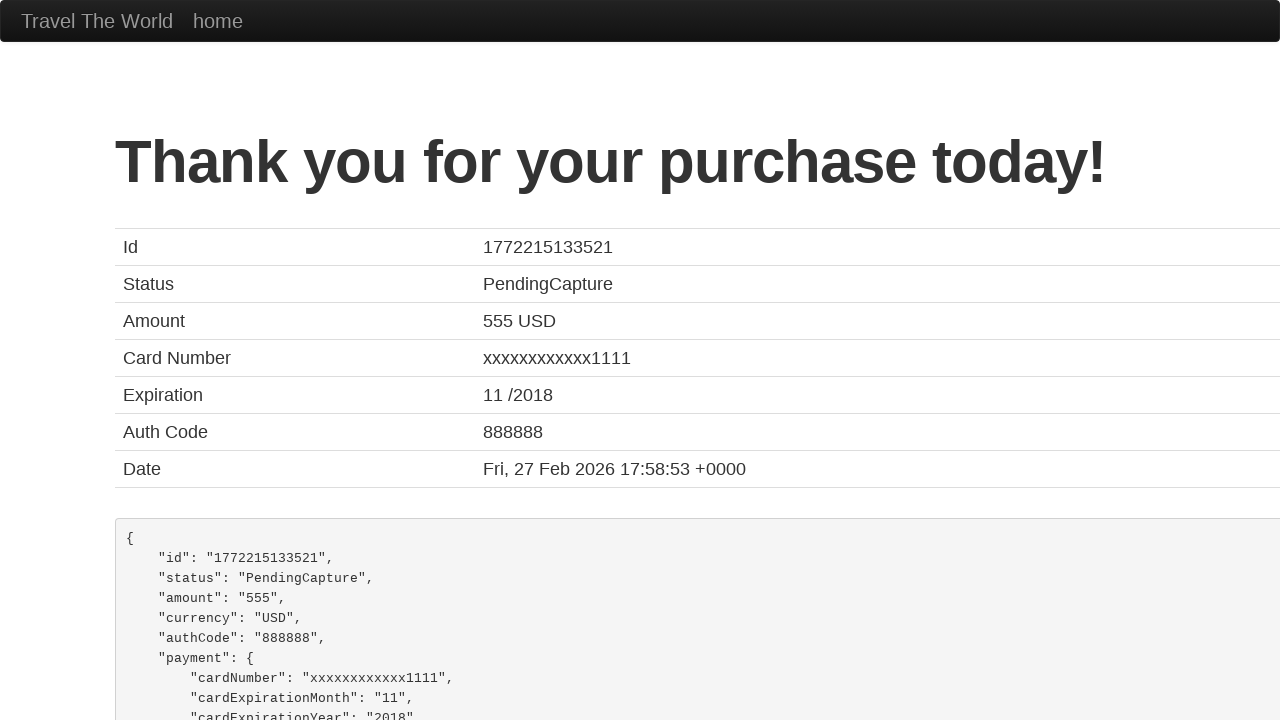

Confirmation page loaded with booking details table
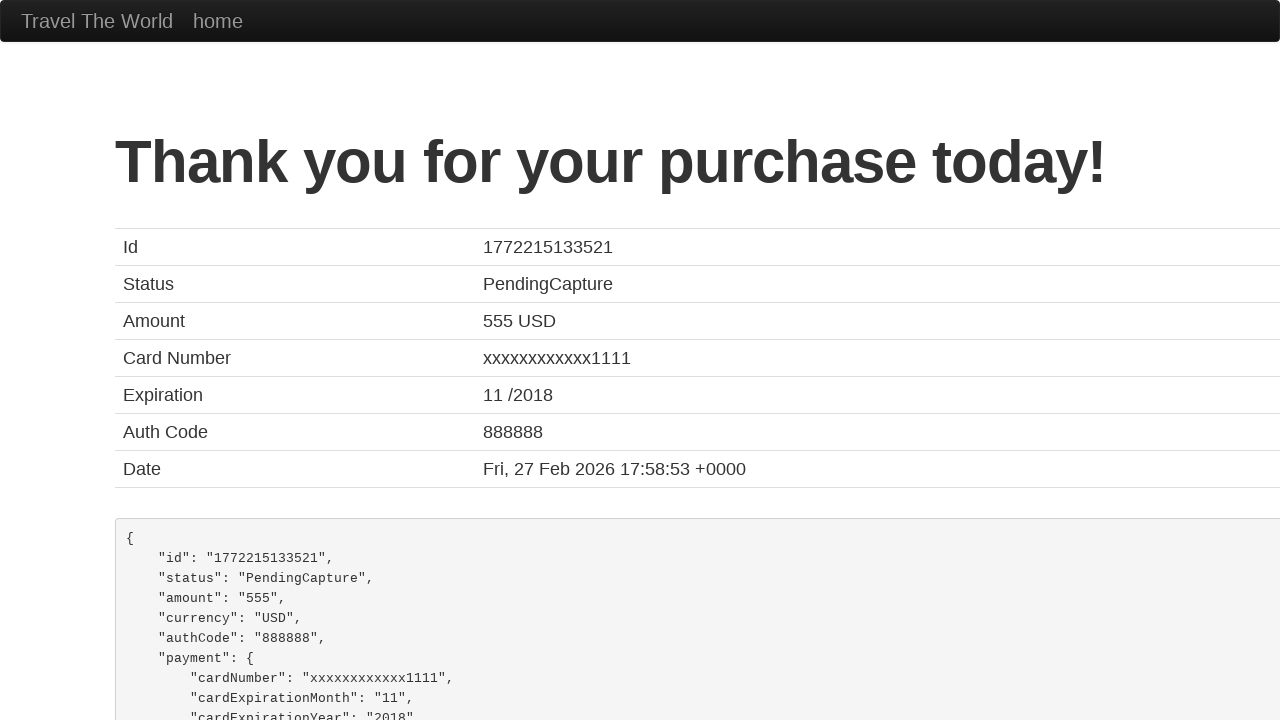

Located booking ID element in confirmation table
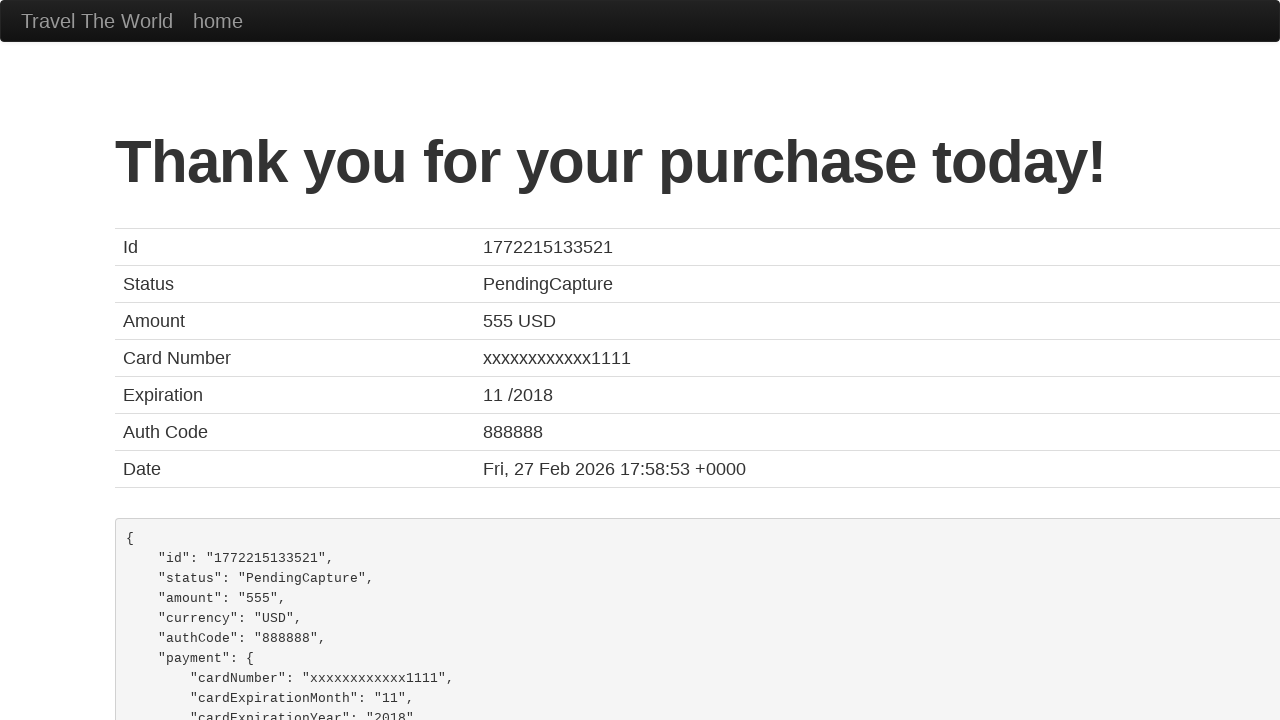

Verified booking ID is present and non-empty
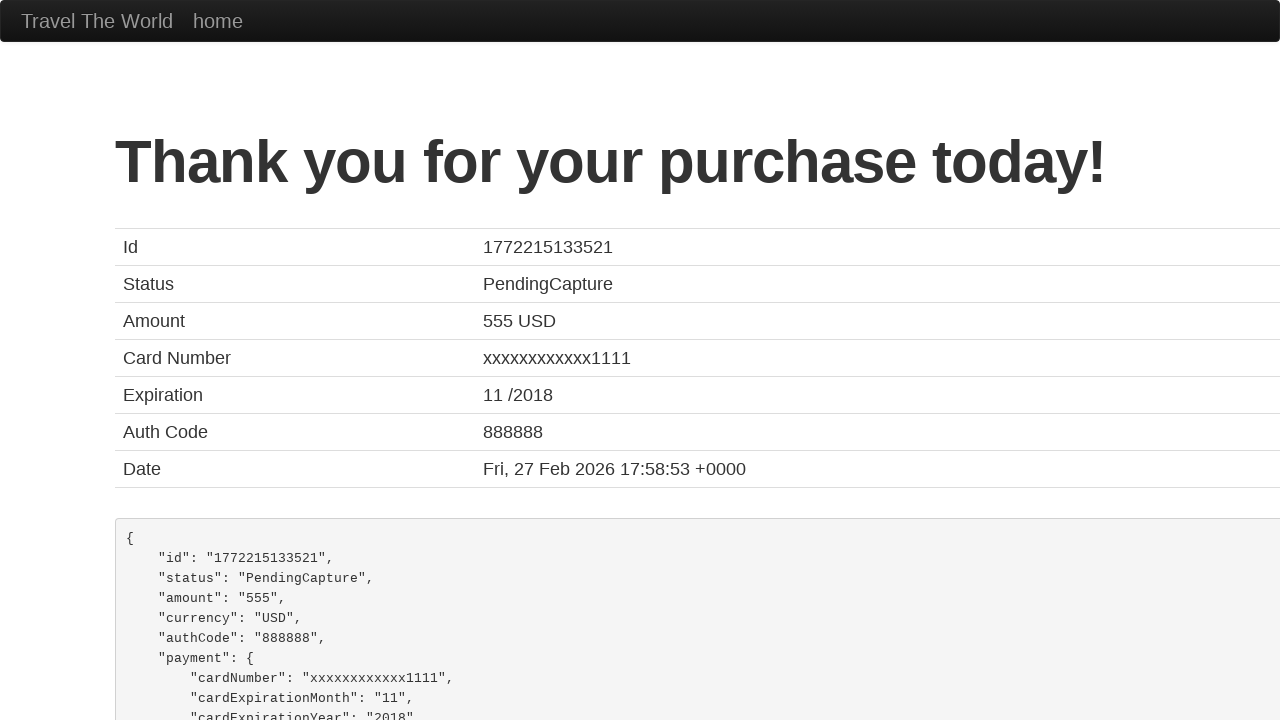

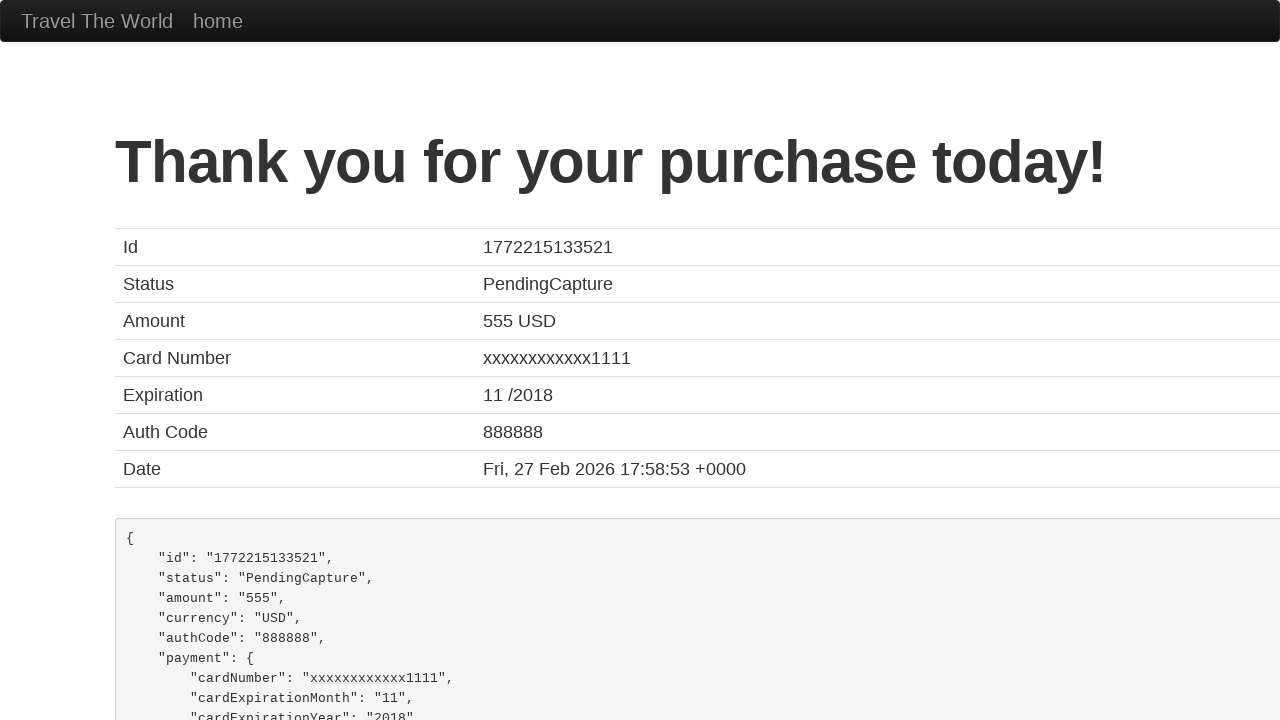